Tests keyboard shortcuts functionality on a text comparison website by entering text, using Ctrl+A to select all, Ctrl+C to copy, Tab to move to next field, Ctrl+V to paste, and then clicking the compare button to verify the texts match.

Starting URL: https://text-compare.com/

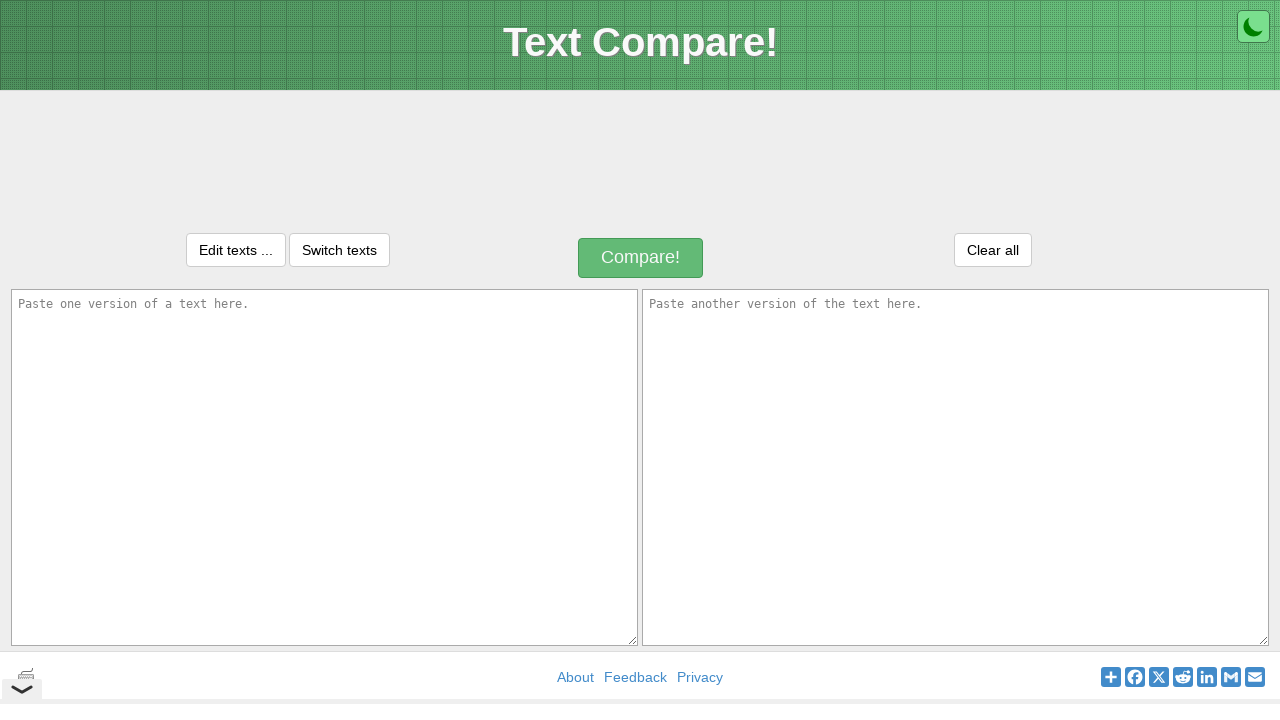

Filled first textarea with 'Good Morning' on textarea[name='text1']
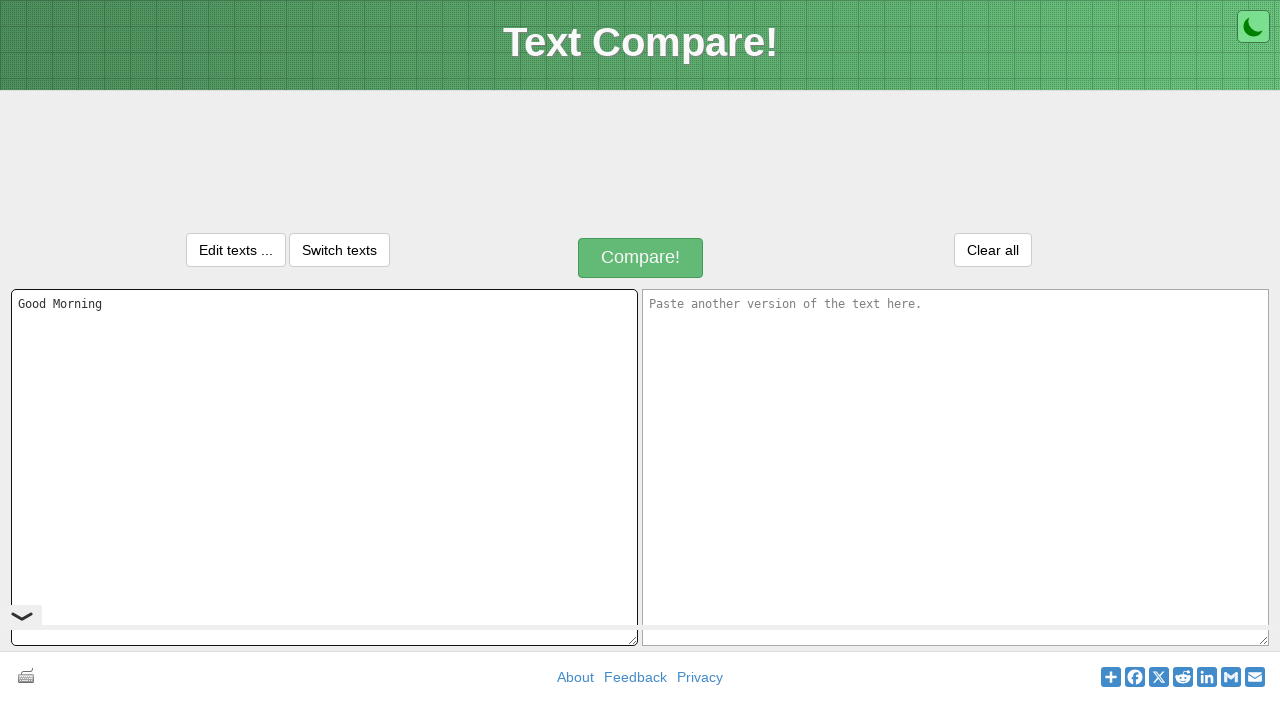

Clicked on first textarea to ensure focus at (324, 467) on textarea[name='text1']
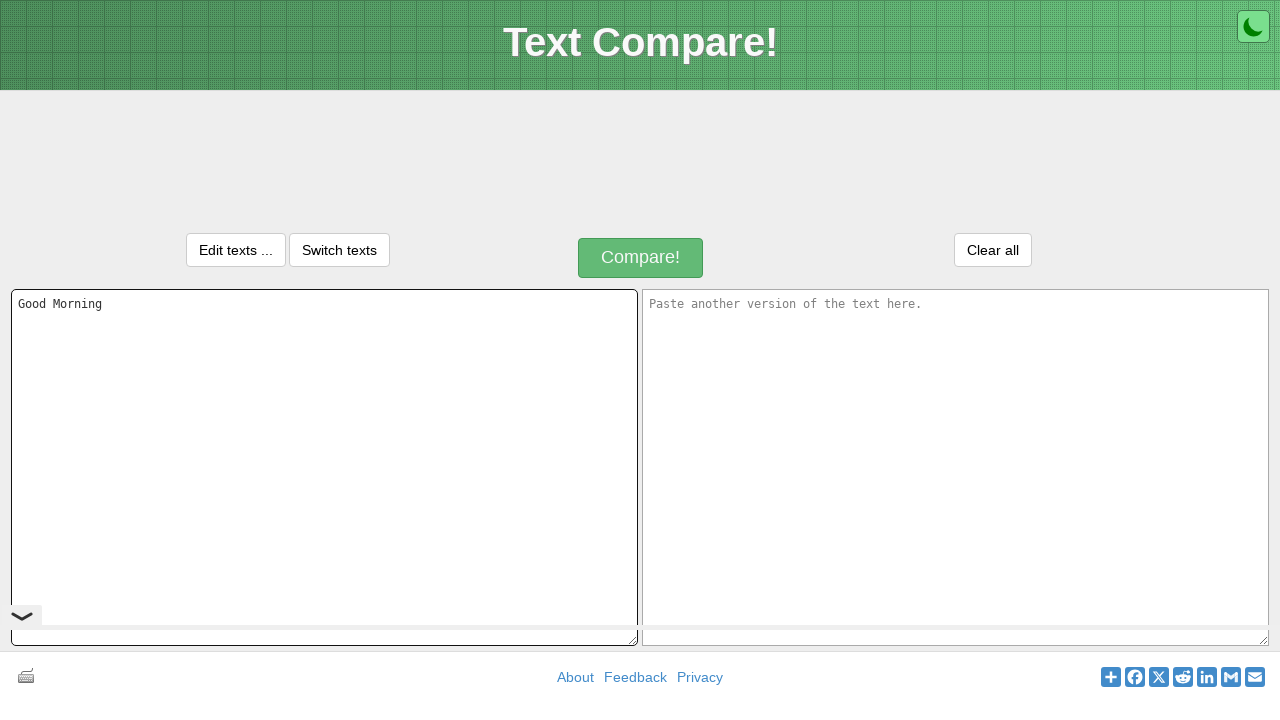

Pressed Ctrl+A to select all text in first textarea
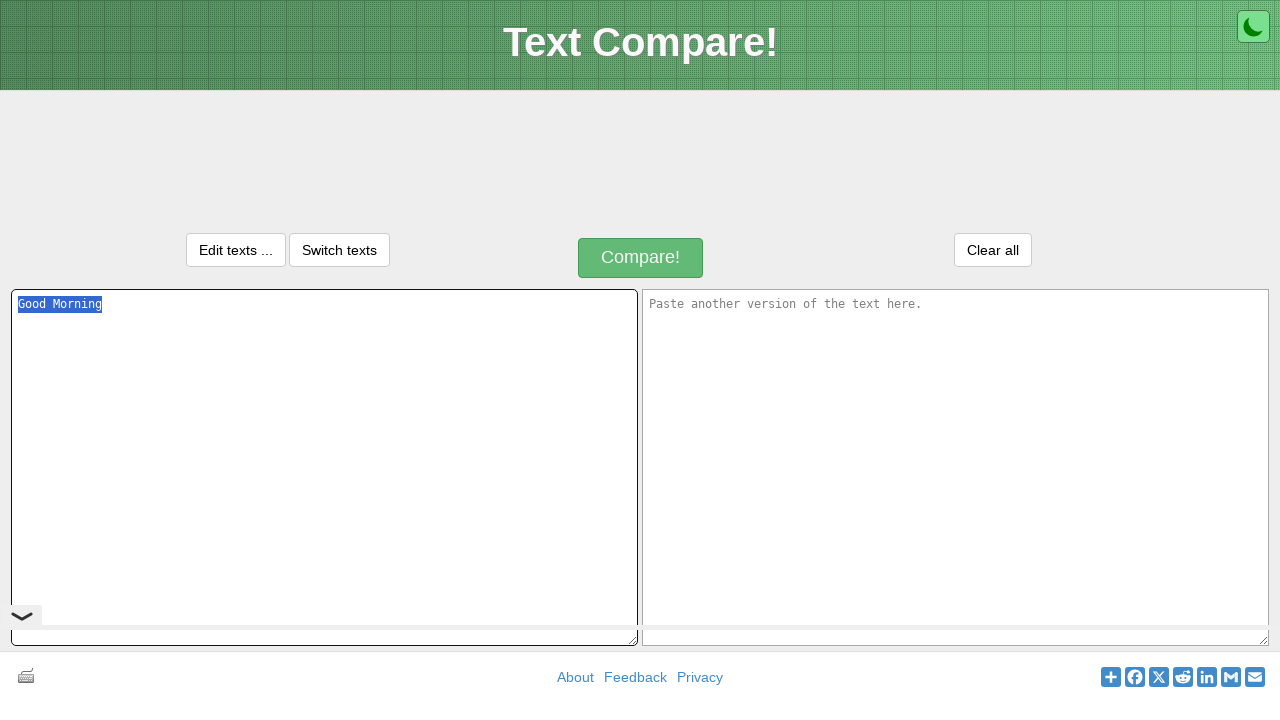

Pressed Ctrl+C to copy selected text
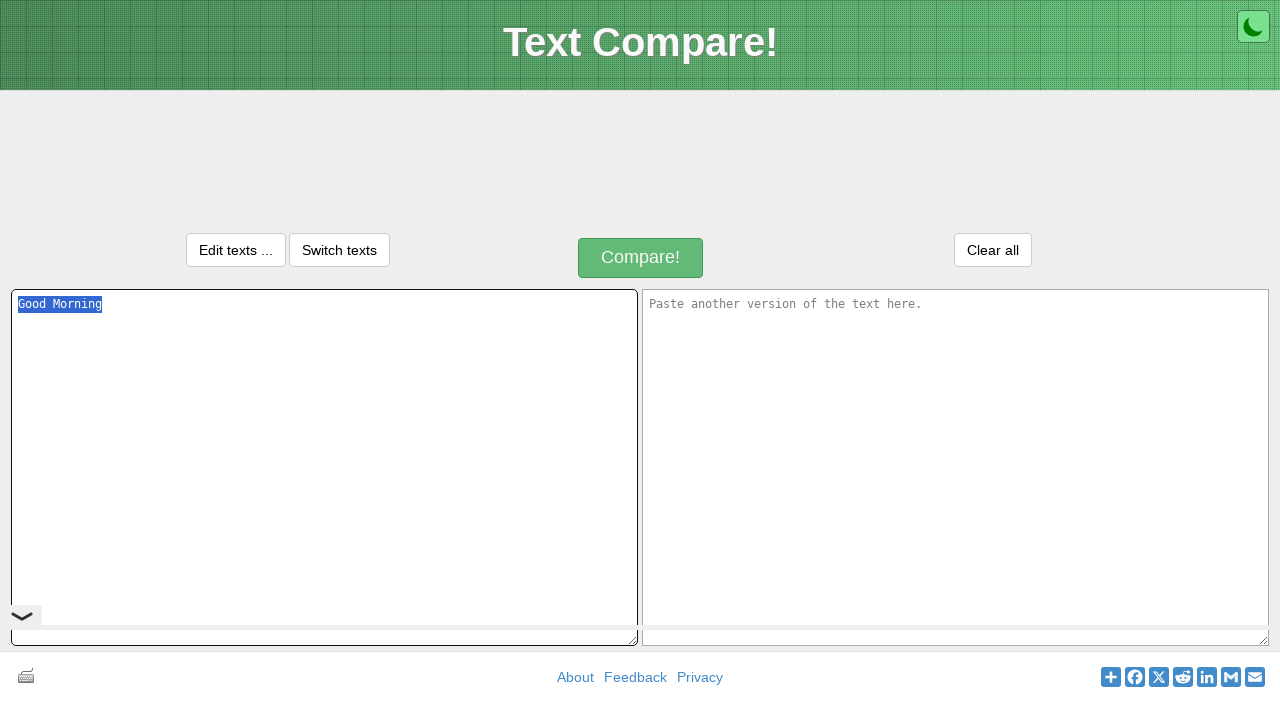

Pressed Tab to move focus to second textarea
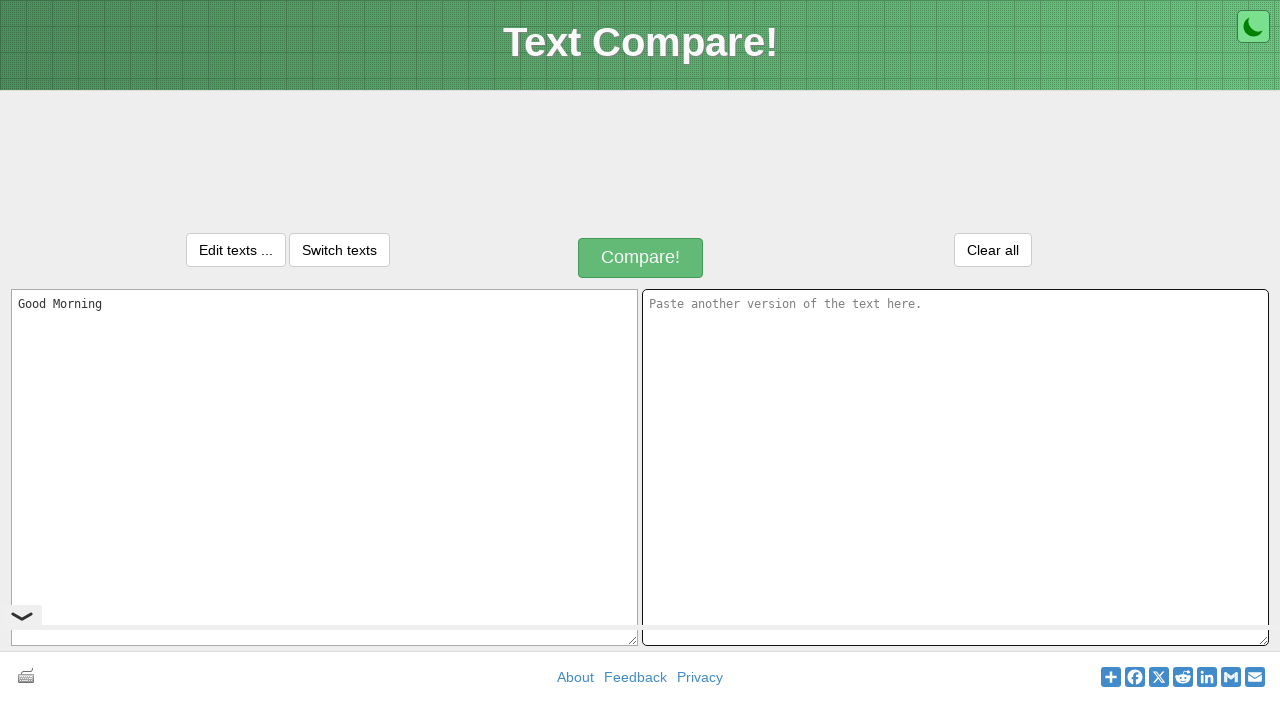

Pressed Ctrl+V to paste text into second textarea
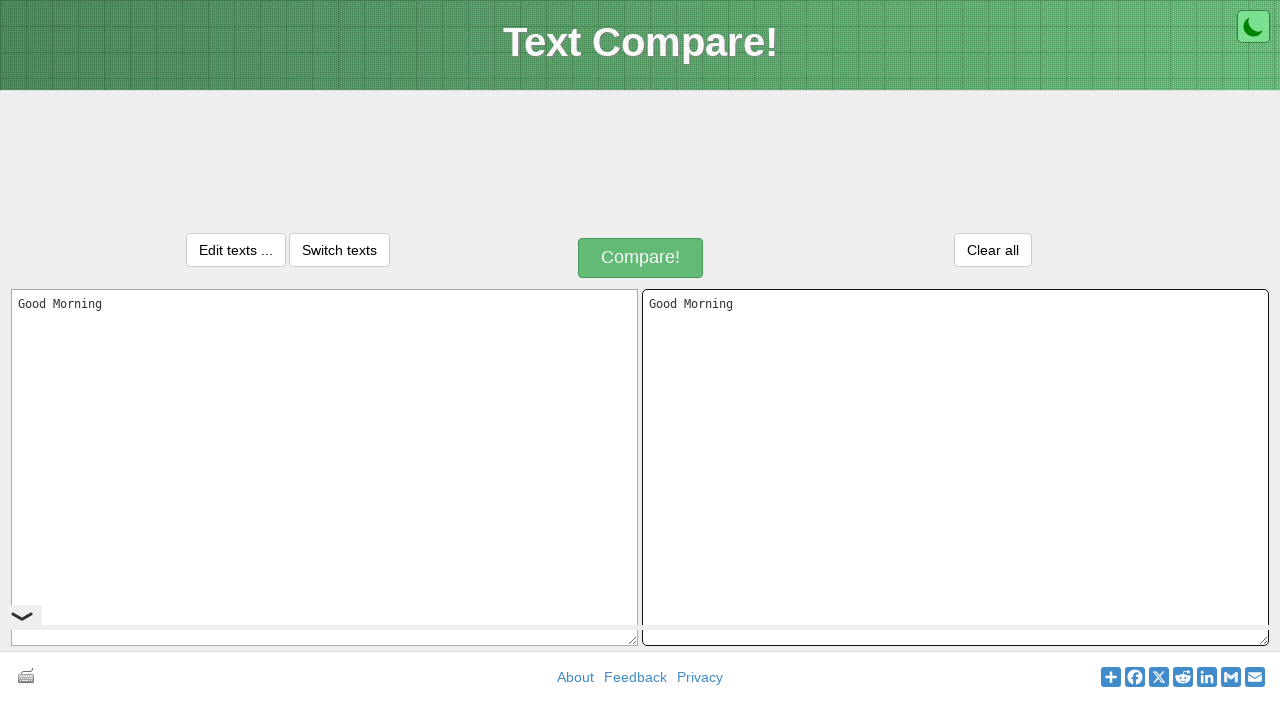

Clicked the compare button at (641, 258) on div.compareButtonText
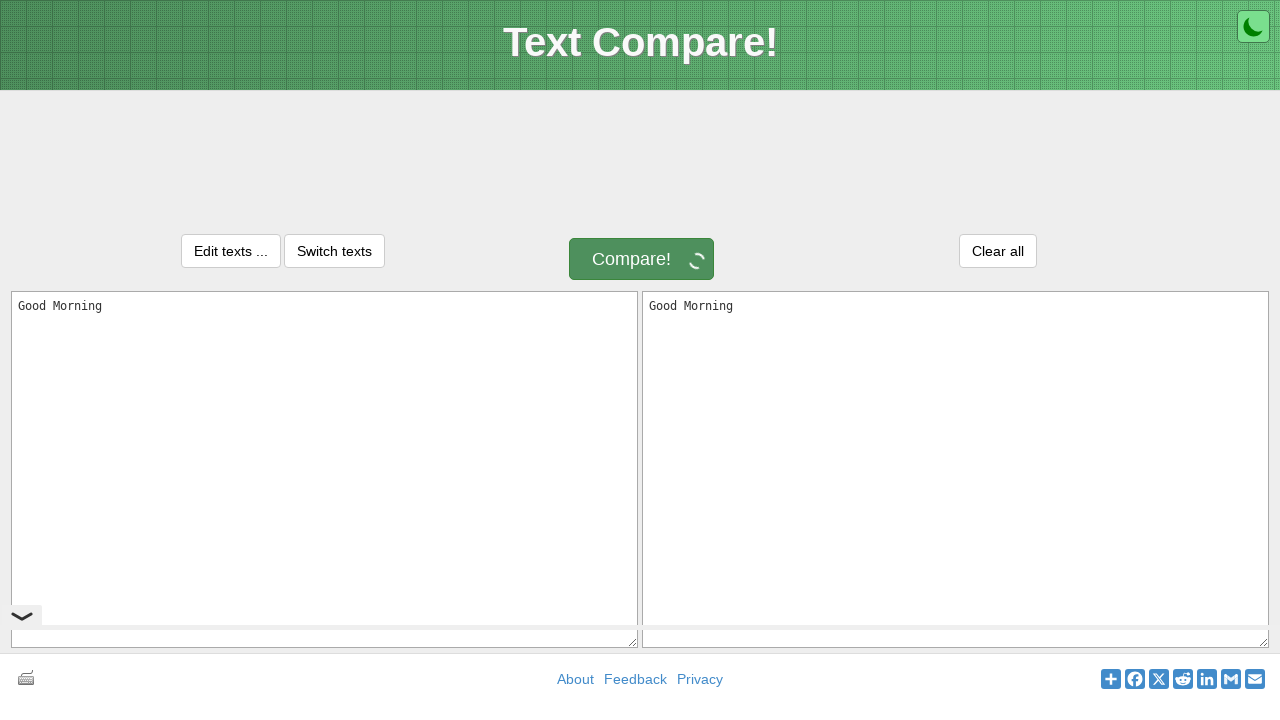

Result message appeared showing texts match
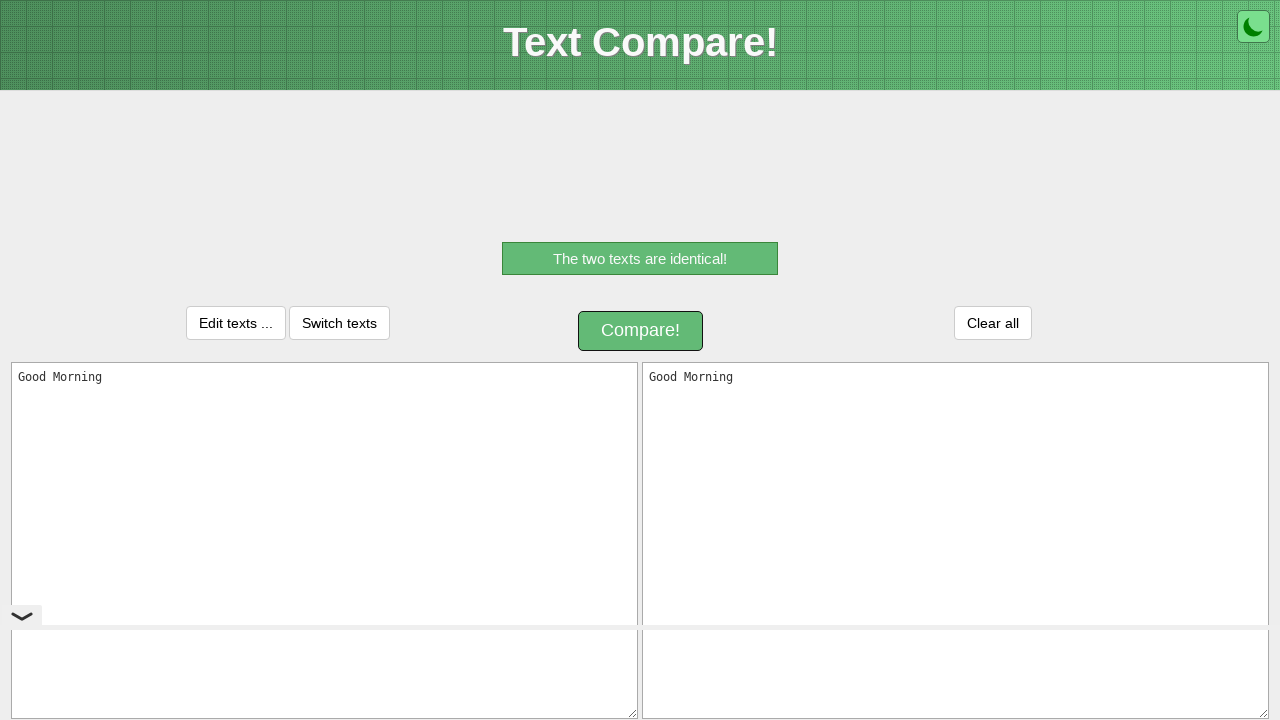

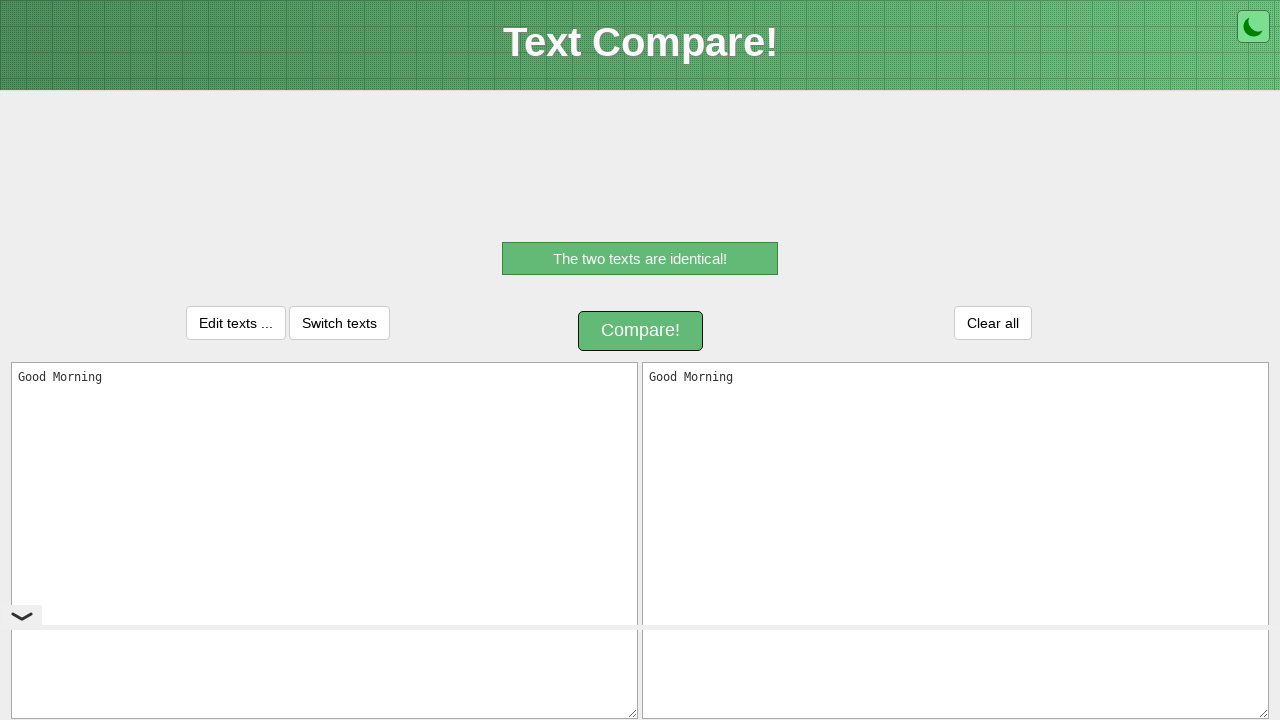